Tests the newsletter subscription functionality from the cart page by navigating to cart, scrolling to footer, entering an email address and verifying successful subscription

Starting URL: http://automationexercise.com

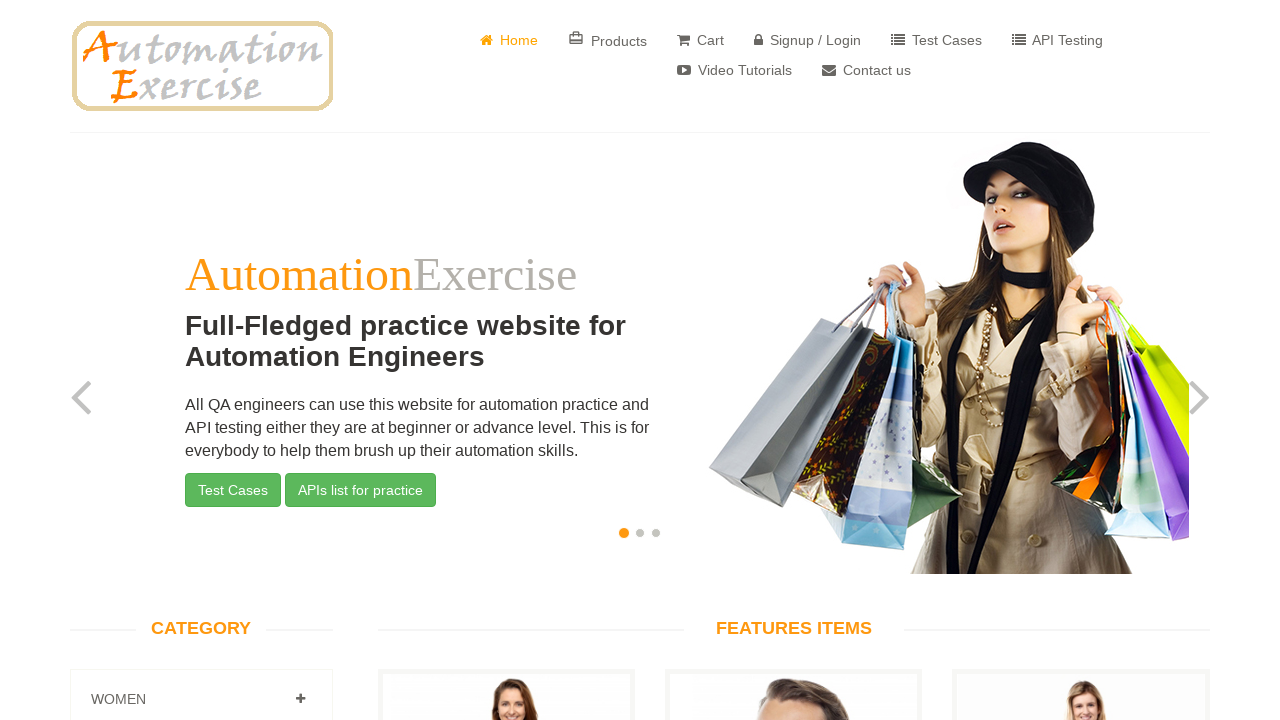

Home page loaded and verified with html[lang='en'] selector
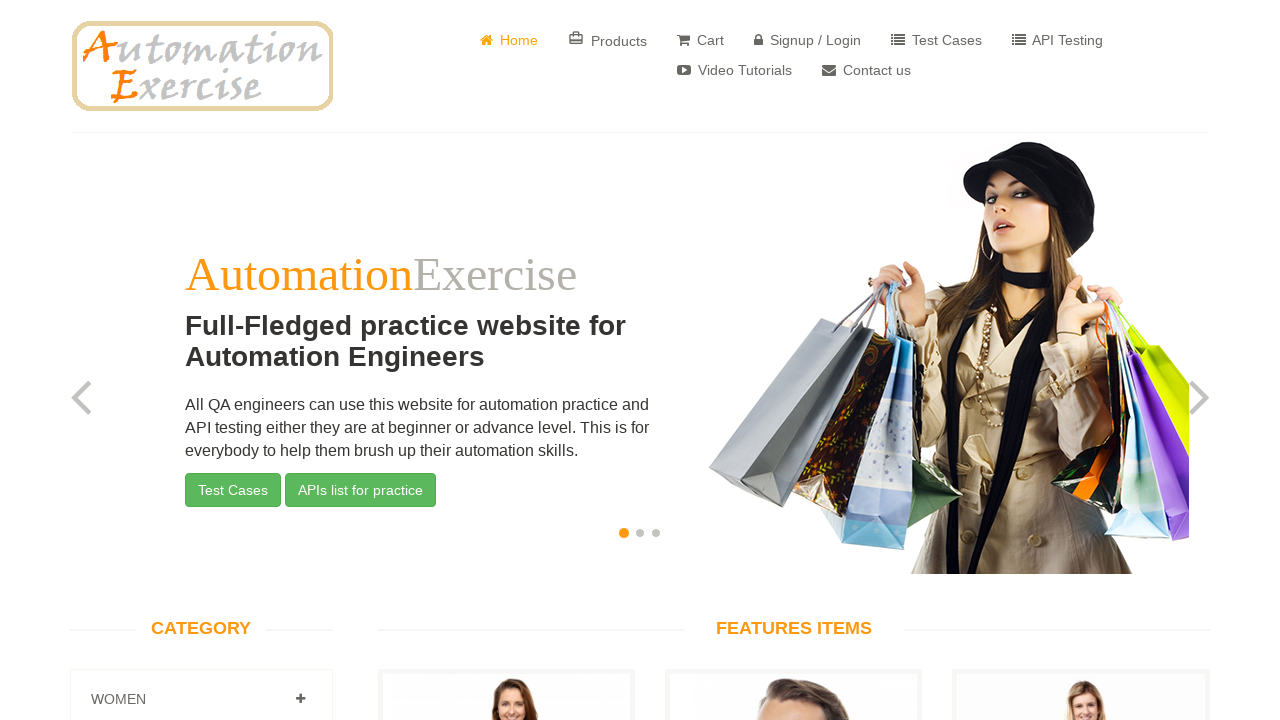

Clicked on Cart button to navigate to cart page at (700, 40) on (//a[@href='/view_cart'])[1]
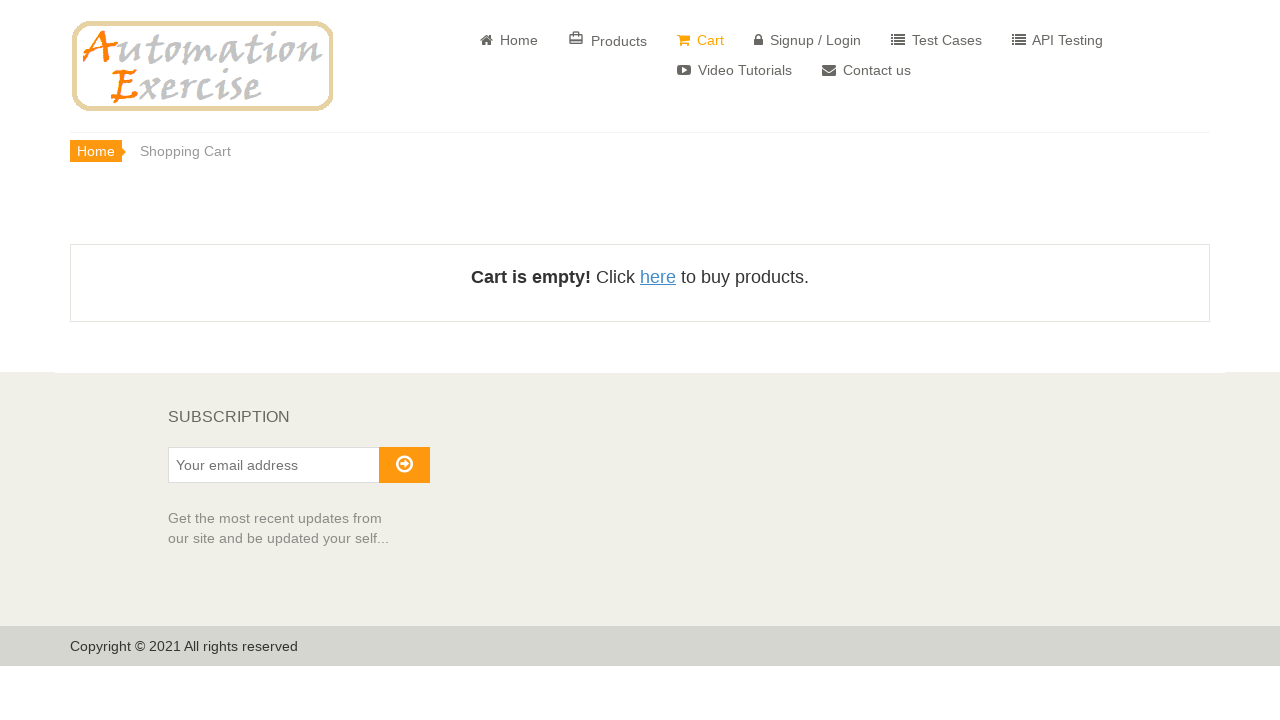

Scrolled to bottom of page to reveal footer section
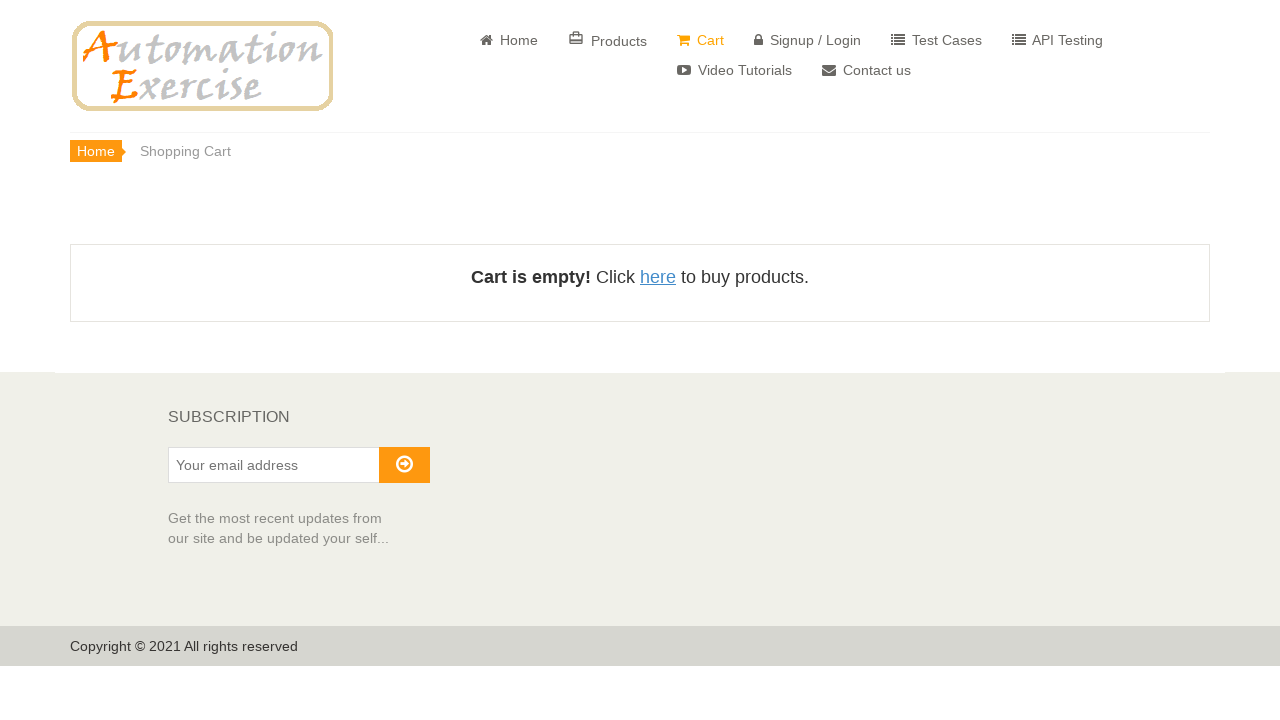

Subscription section verified as visible in footer
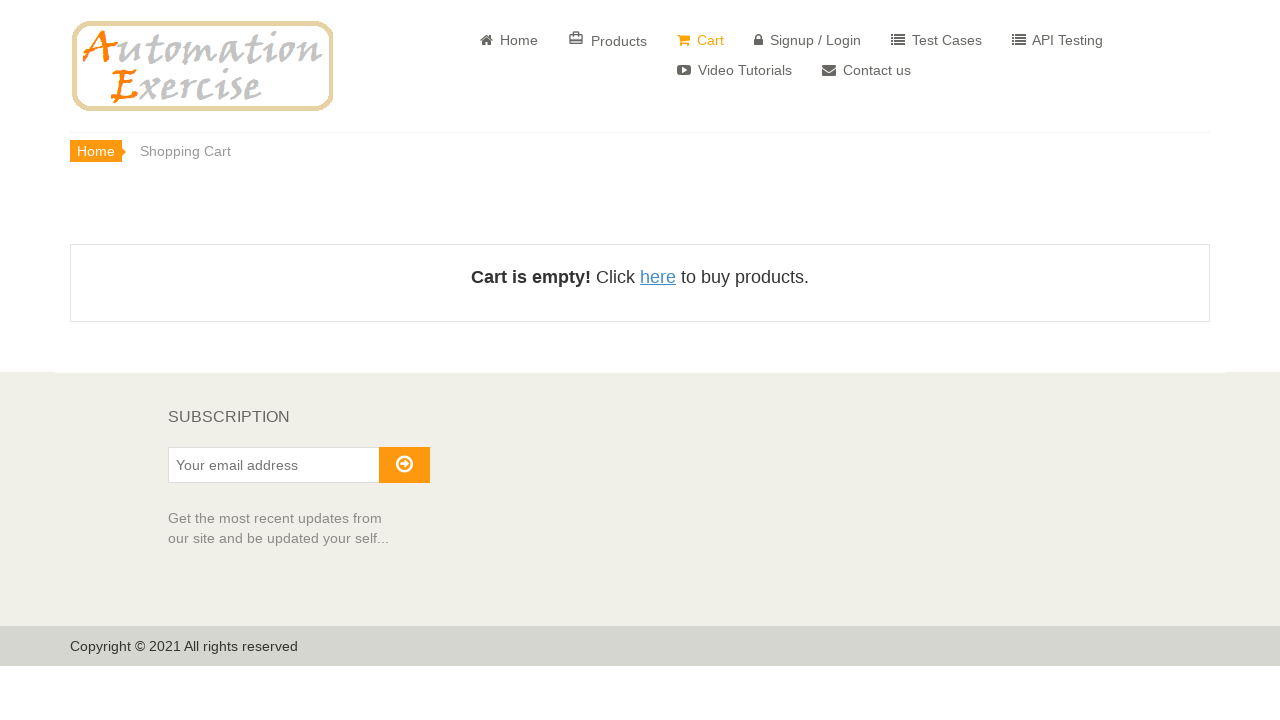

Entered email address 'testuser456@example.com' in subscription field on #susbscribe_email
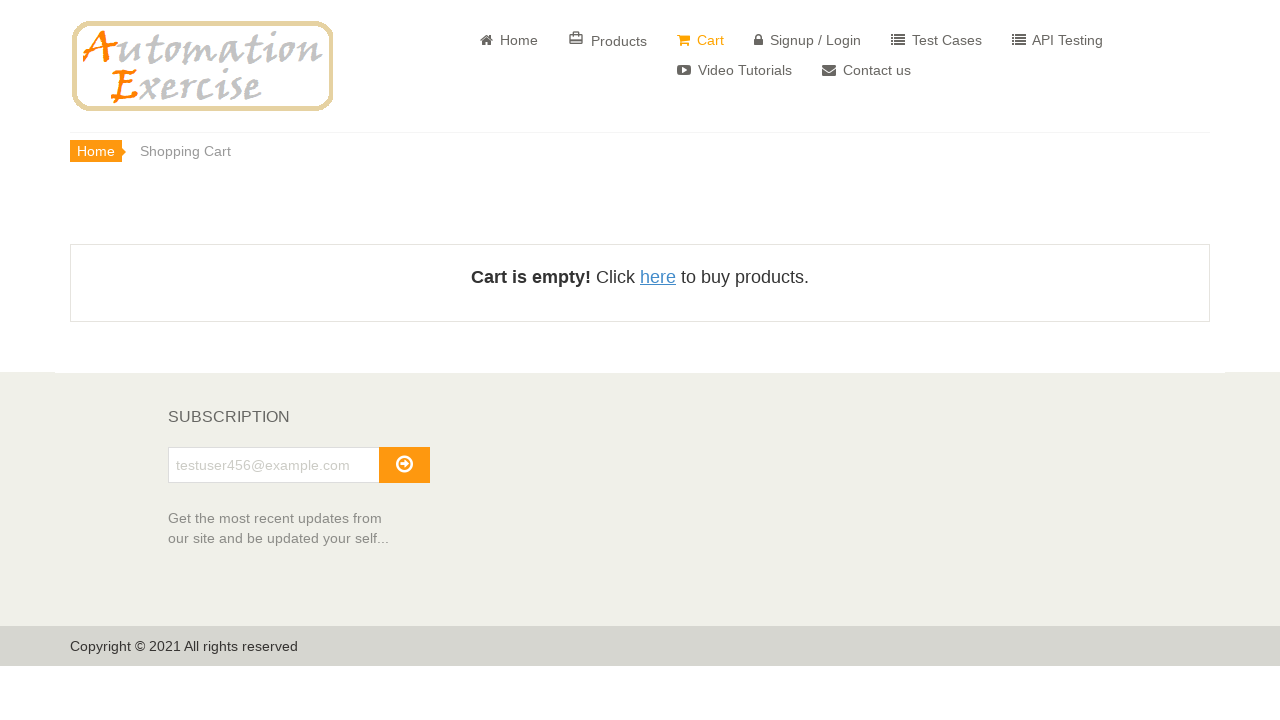

Pressed Enter to submit newsletter subscription on #susbscribe_email
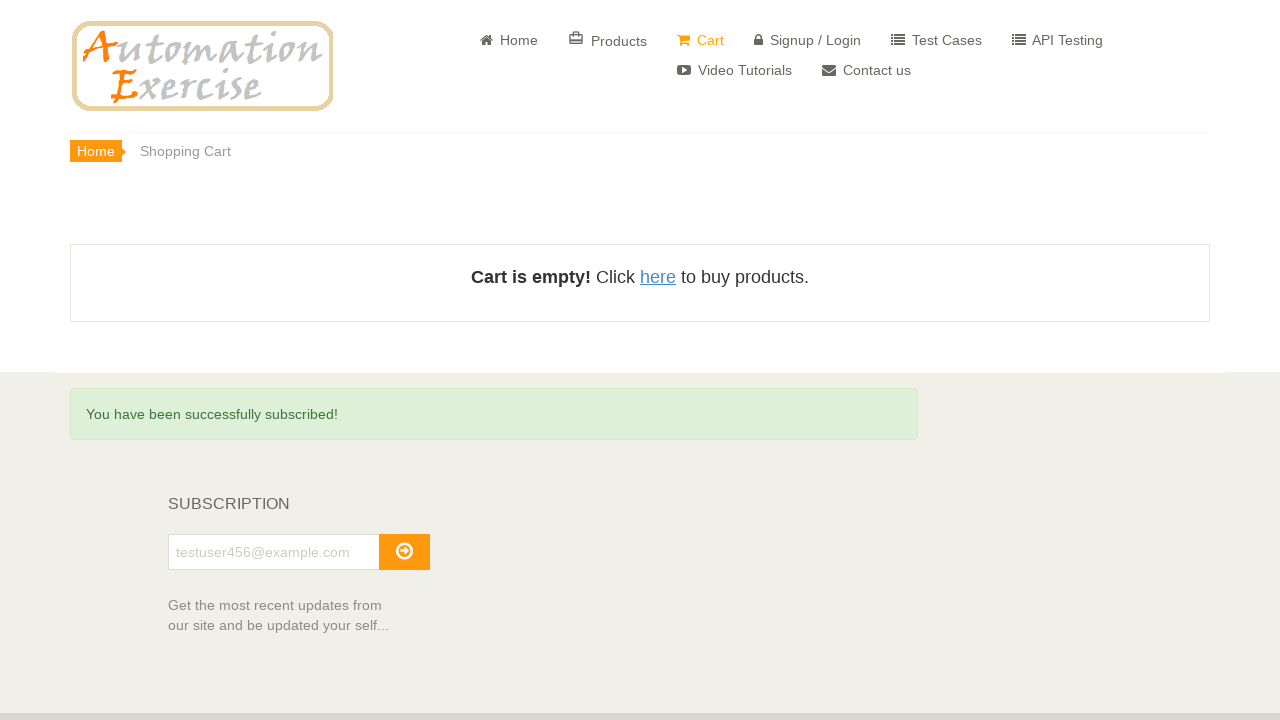

Subscription success message displayed and verified
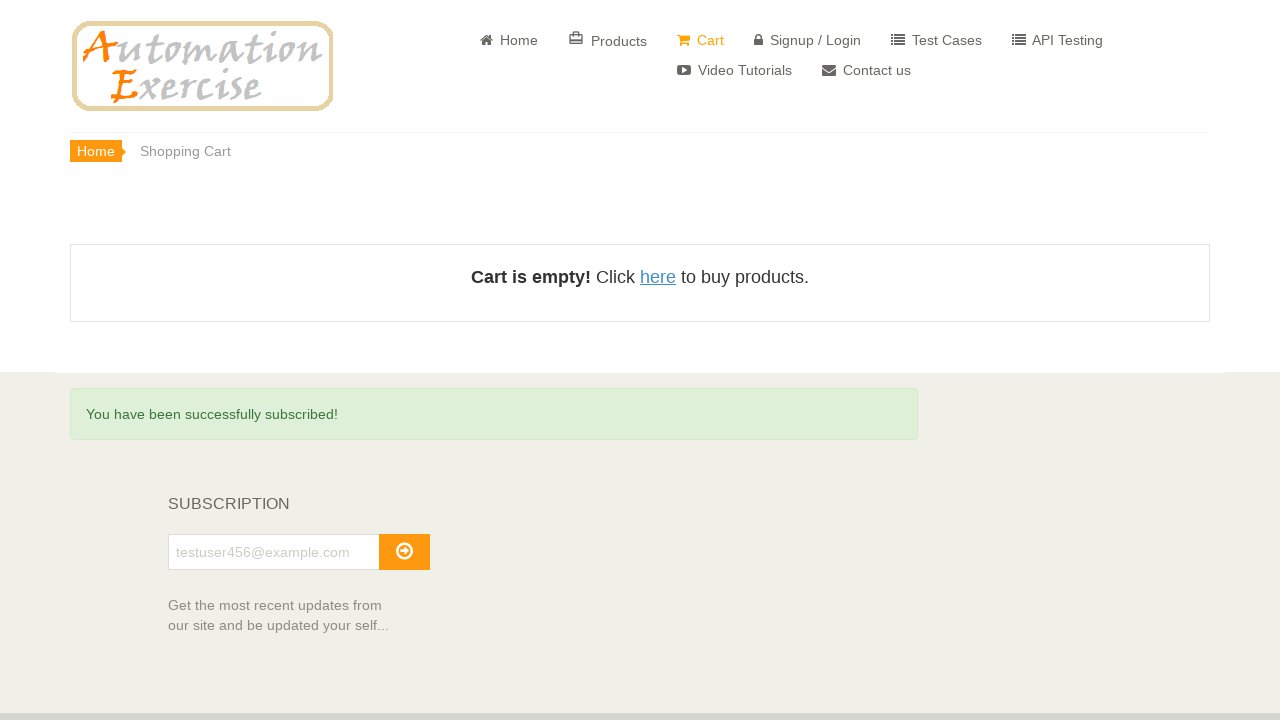

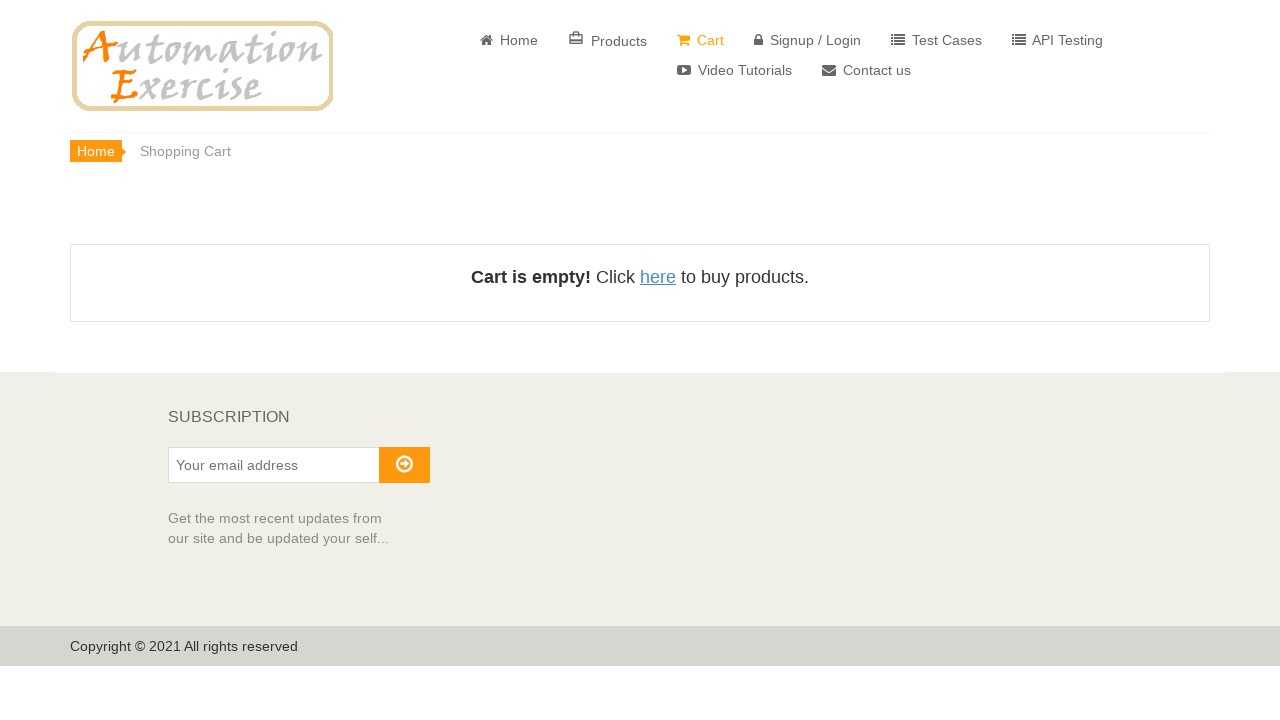